Tests adding todo items by filling the input field and pressing Enter, then verifying the items appear in the list

Starting URL: https://demo.playwright.dev/todomvc

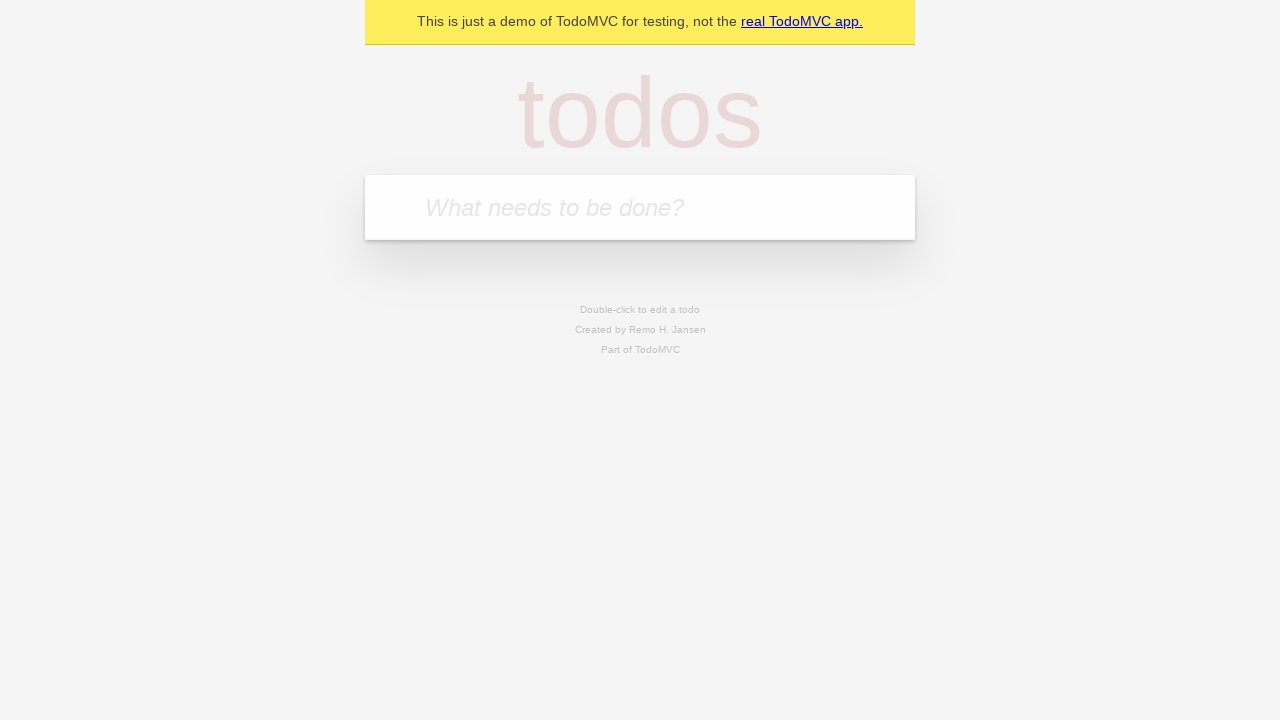

Filled todo input with 'buy some cheese' on internal:attr=[placeholder="What needs to be done?"i]
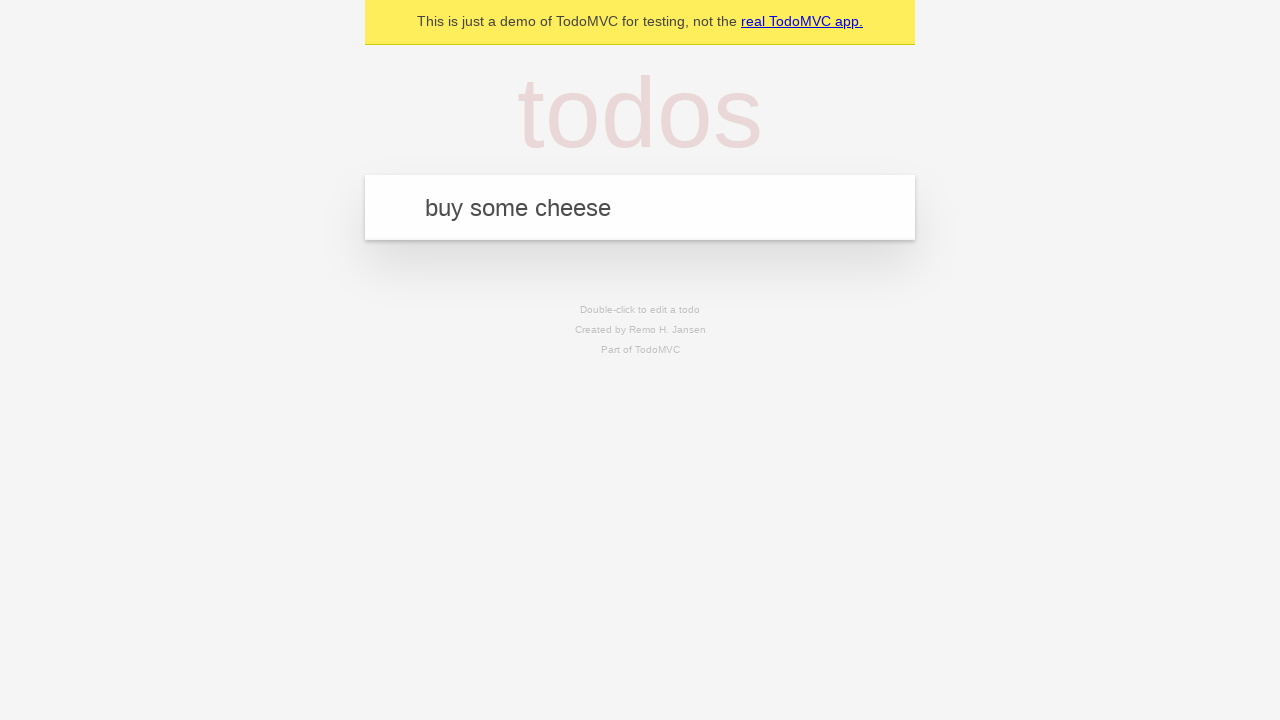

Pressed Enter to add first todo item on internal:attr=[placeholder="What needs to be done?"i]
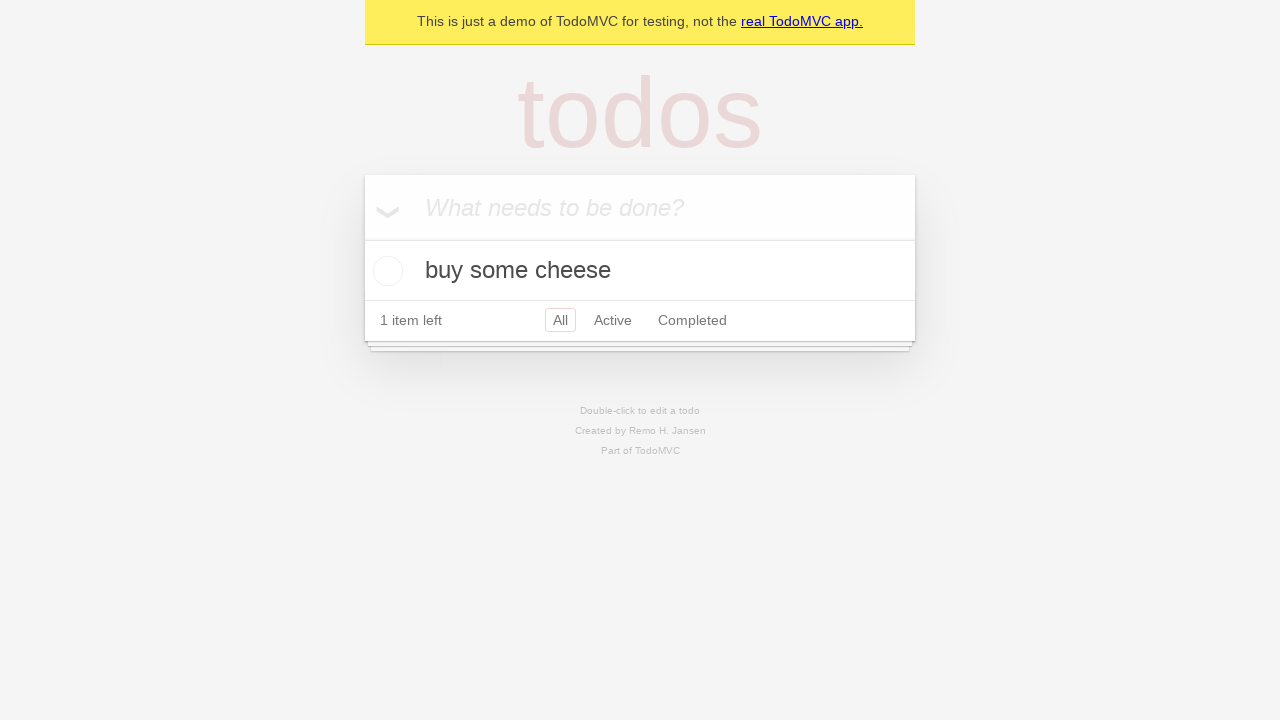

Filled todo input with 'feed the cat' on internal:attr=[placeholder="What needs to be done?"i]
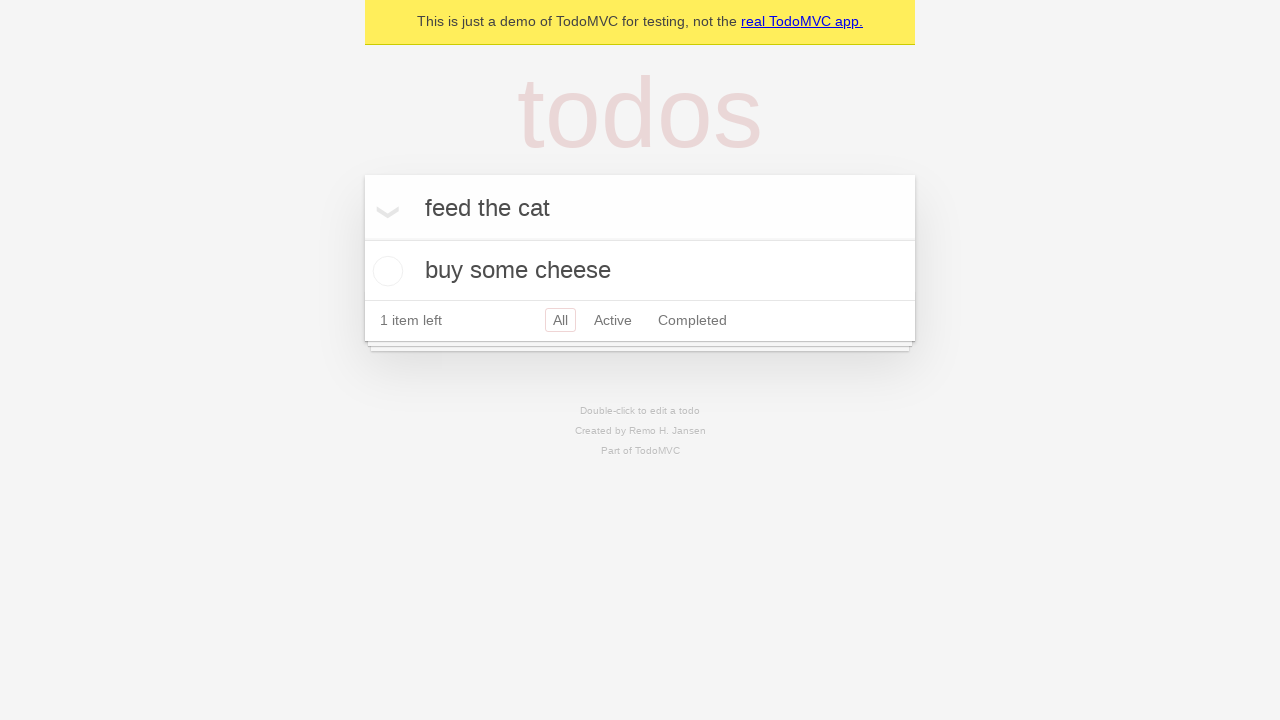

Pressed Enter to add second todo item on internal:attr=[placeholder="What needs to be done?"i]
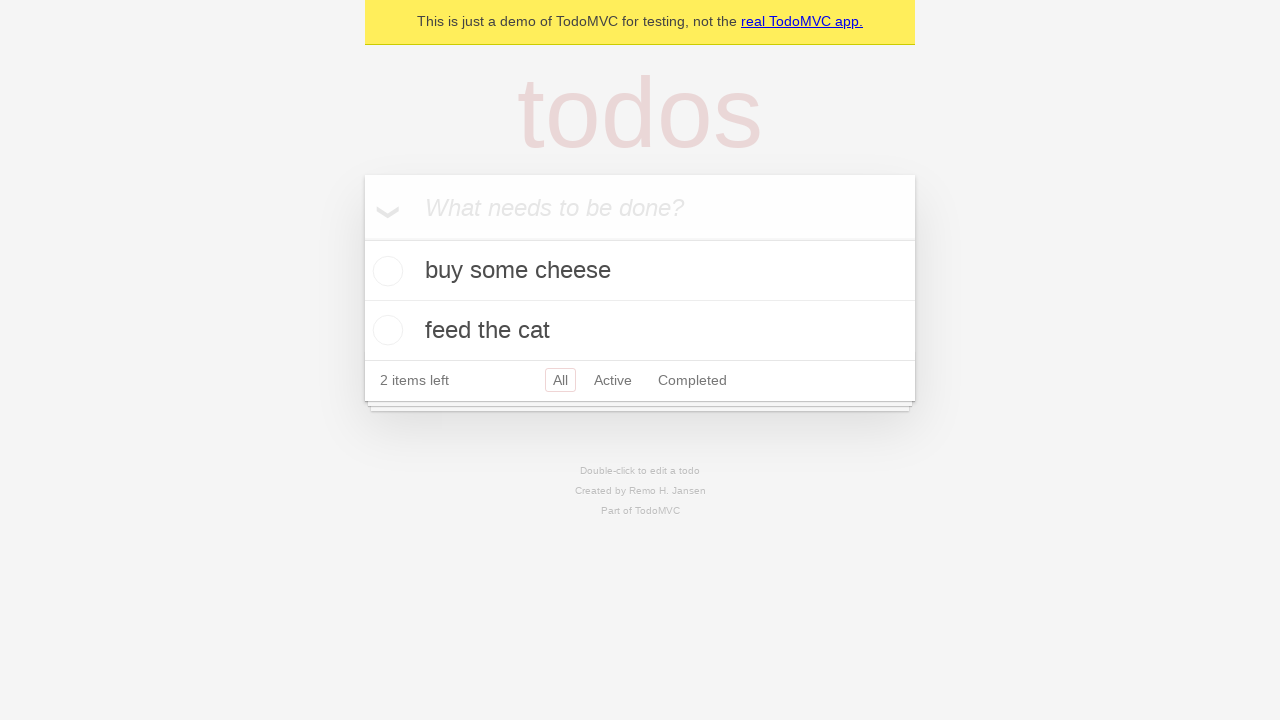

Verified todo items appeared in the list
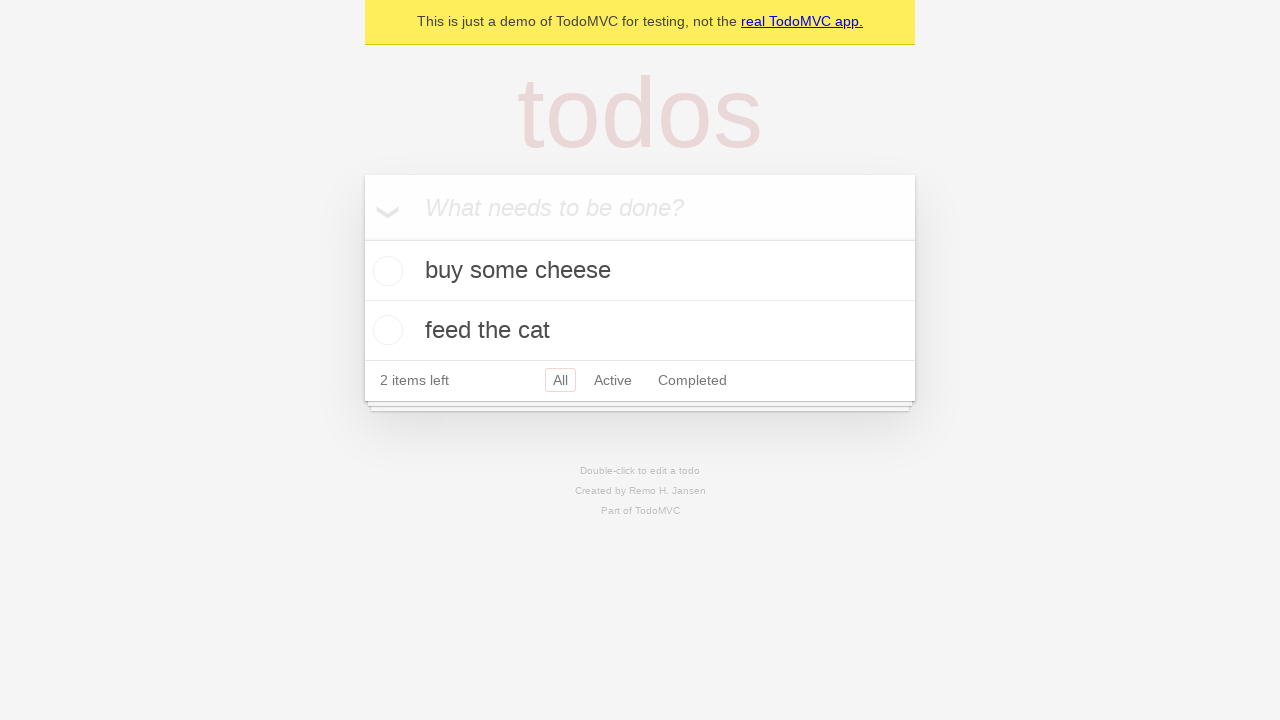

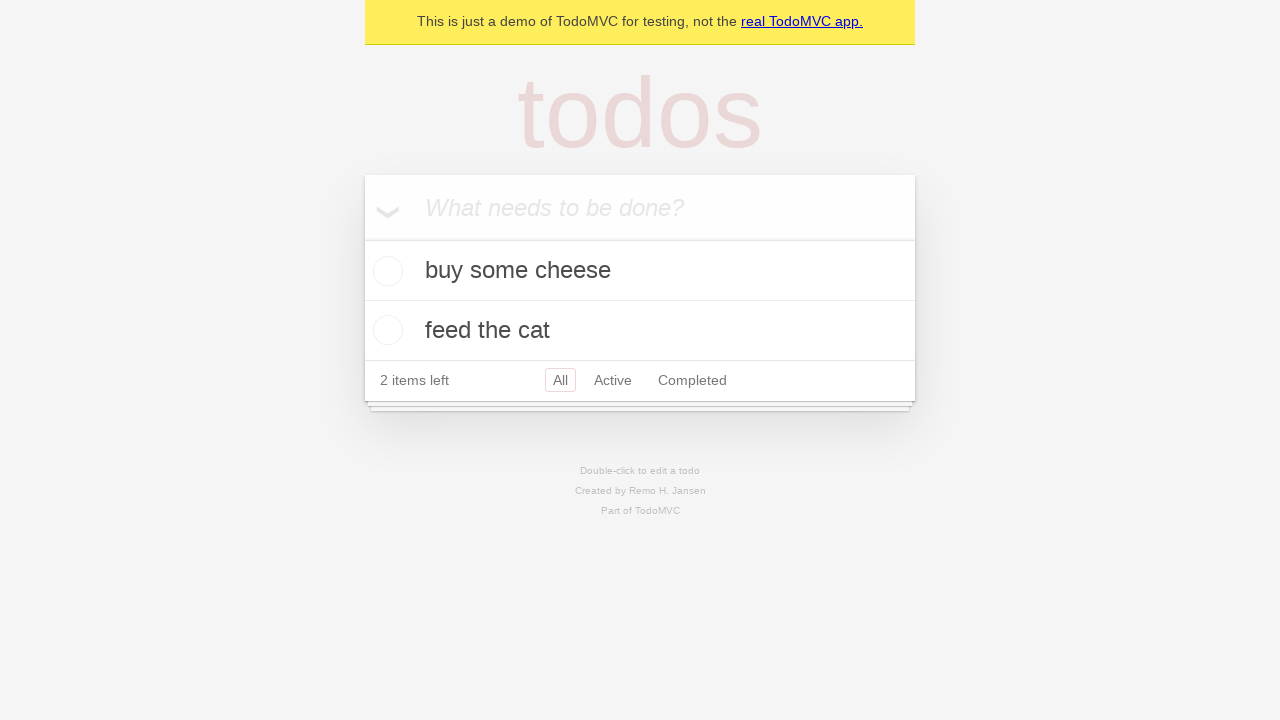